Tests horizontal scrolling functionality on a webpage by executing JavaScript to scroll the window horizontally to position 2000.

Starting URL: https://www.kwokyinmak.com/

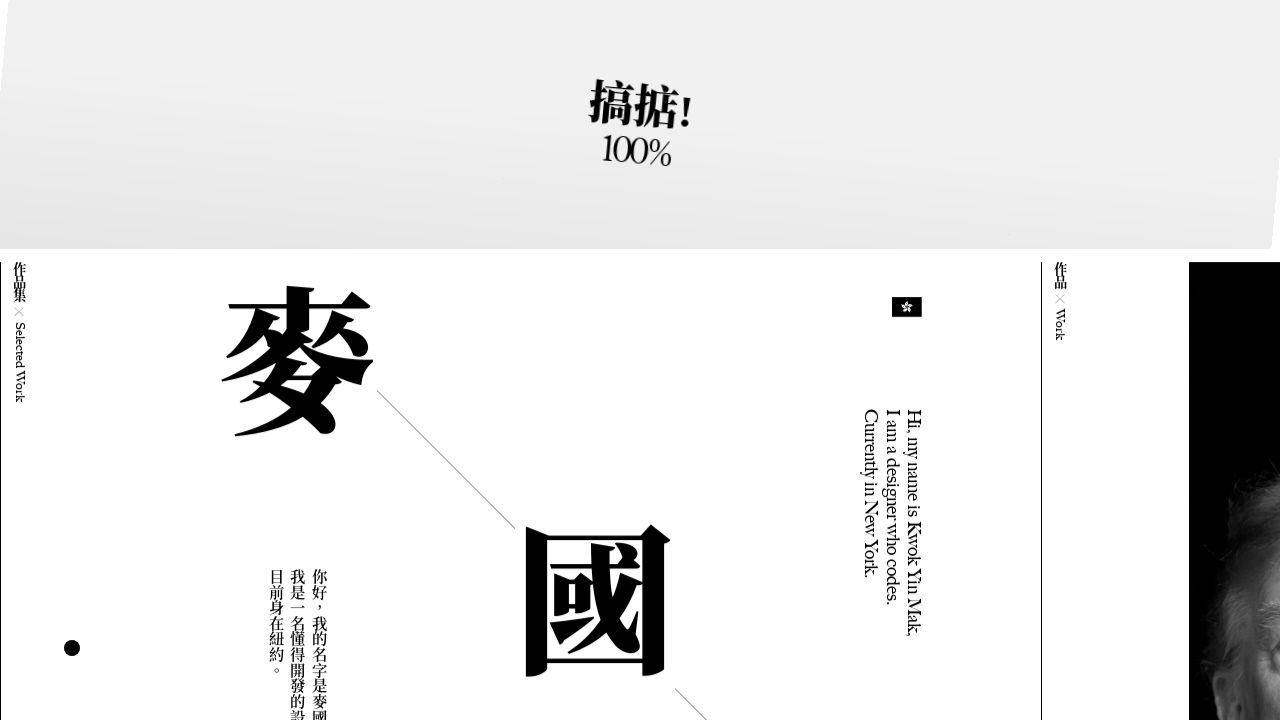

Page loaded with domcontentloaded state
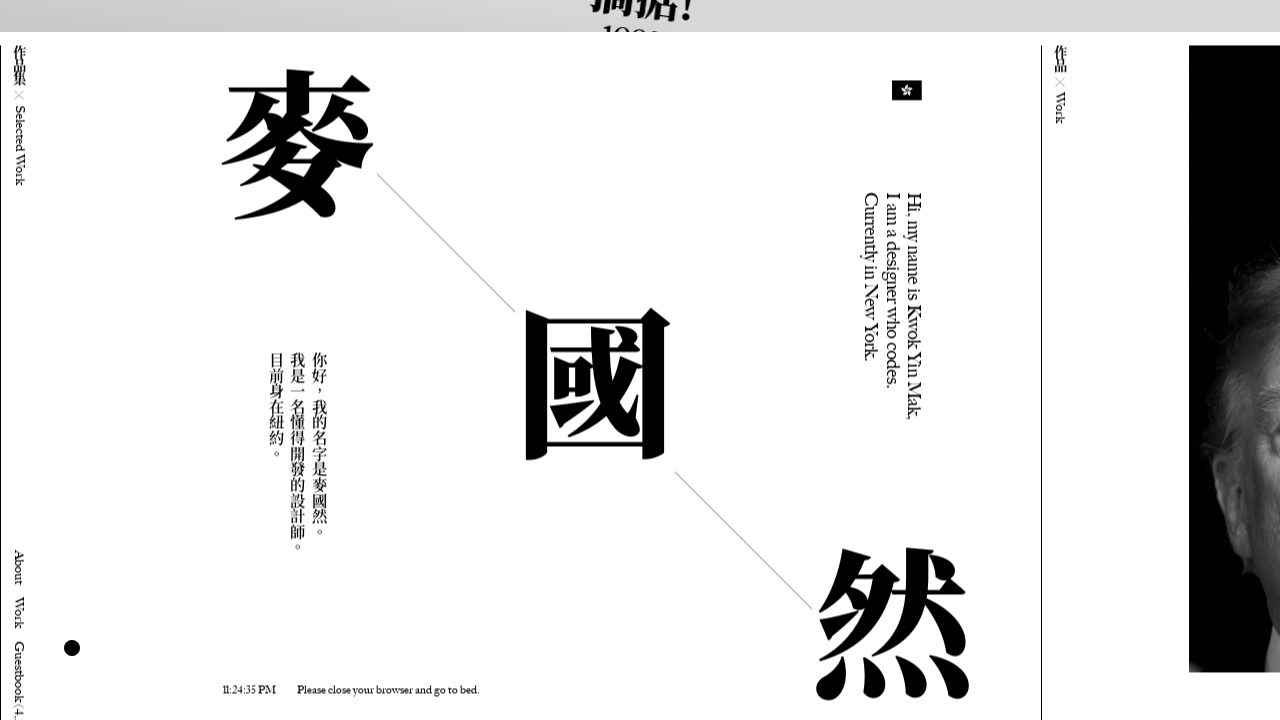

Executed horizontal scroll to position 2000
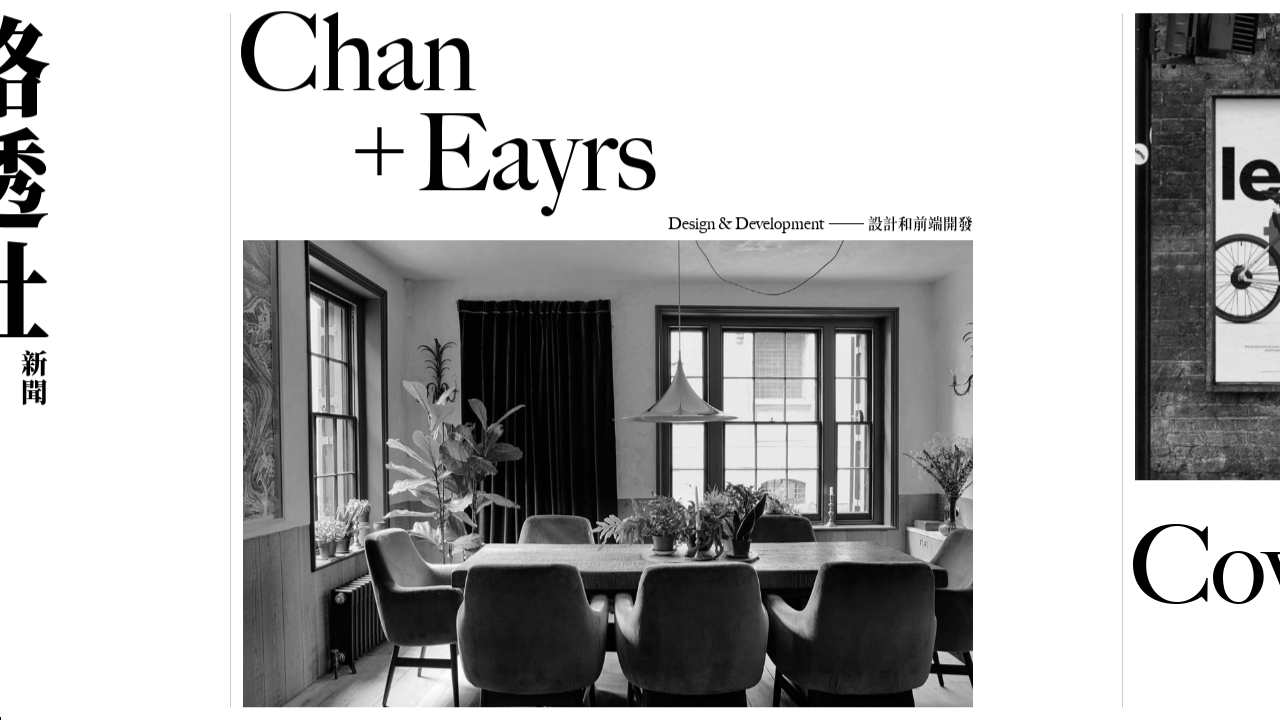

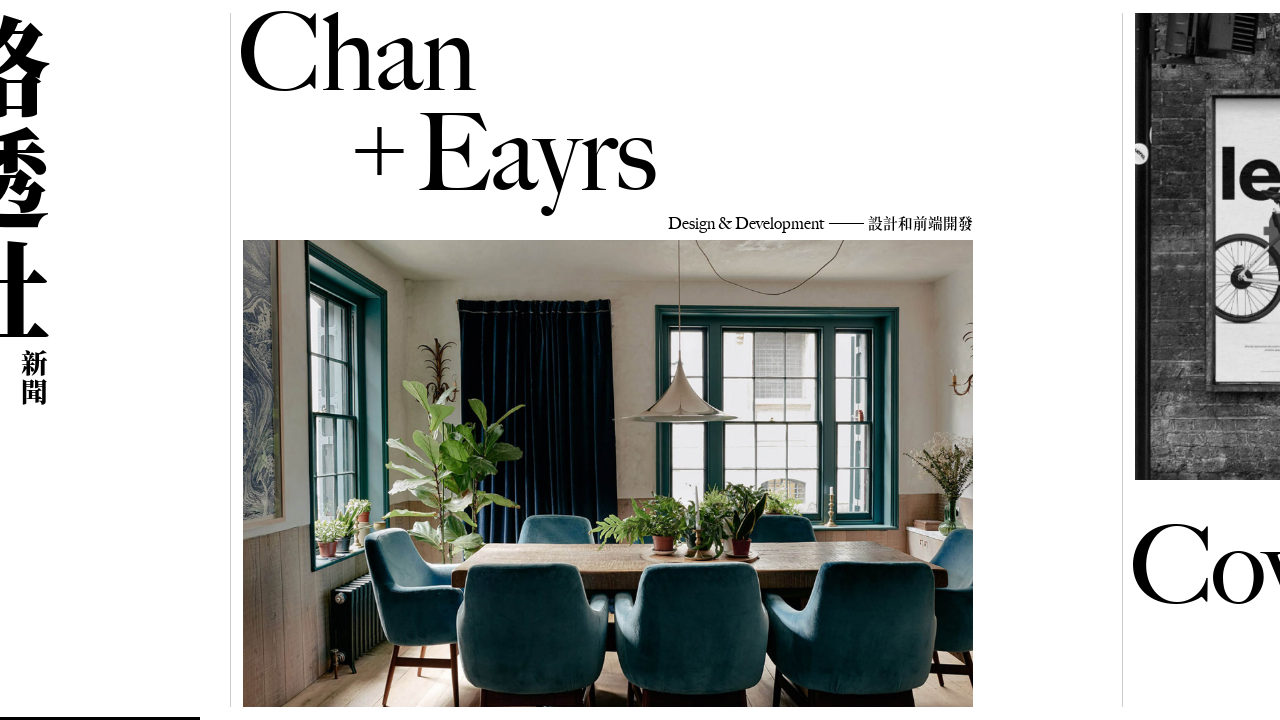